Tests text comparison functionality by entering text in the first input area, selecting all text with keyboard shortcuts, copying it, and pasting it into the second input area using keyboard navigation

Starting URL: https://text-compare.com/

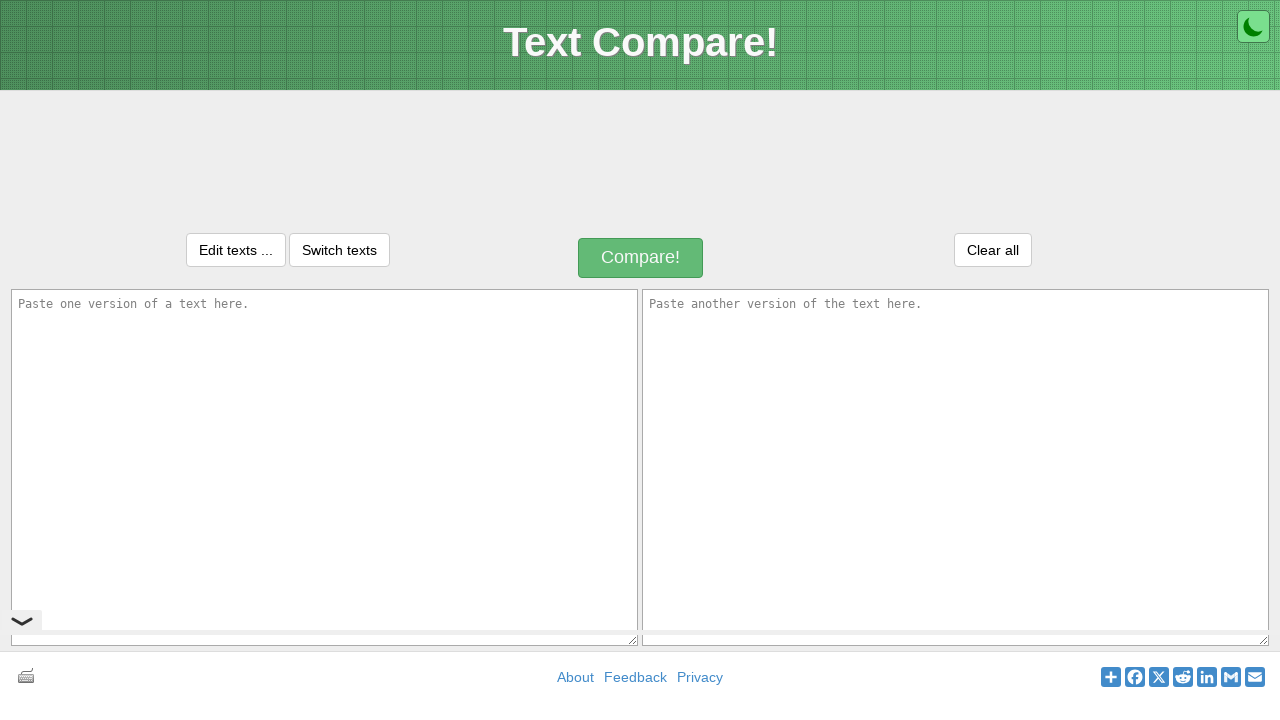

Entered text 'Hi this is Deepak how are you' in the first input textarea on textarea#inputText1
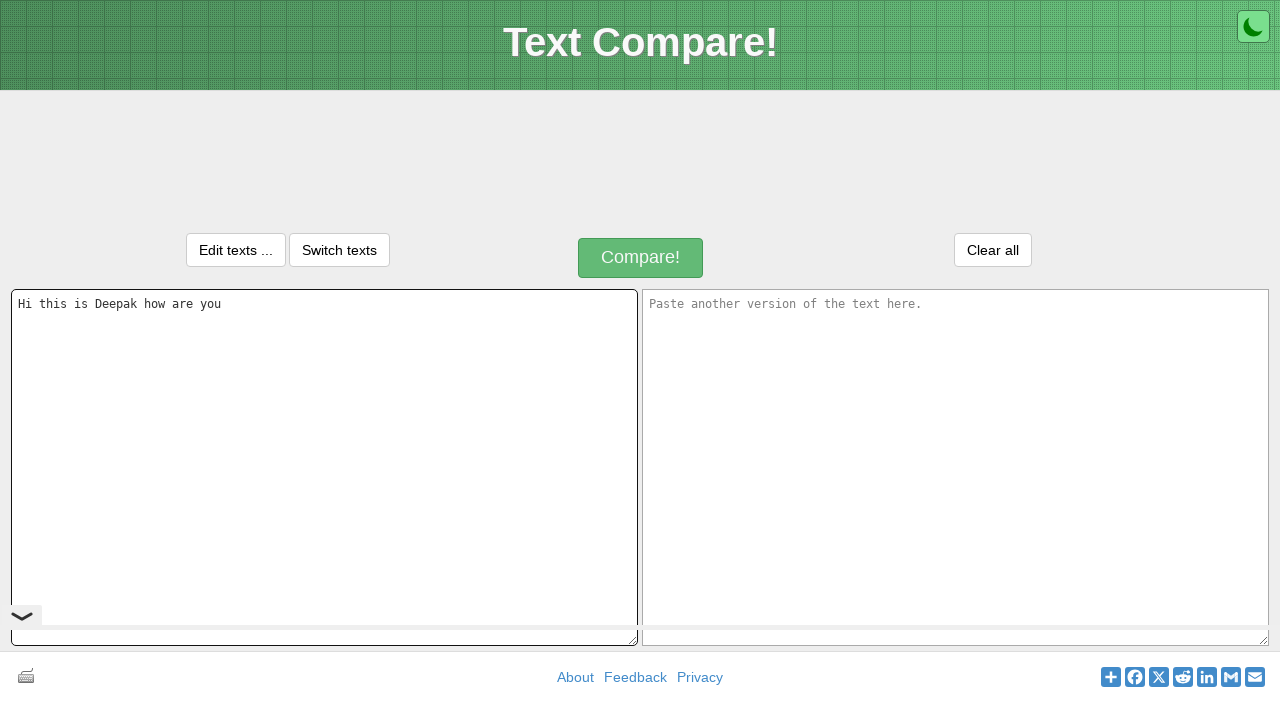

Focused on the first textarea at (324, 467) on textarea#inputText1
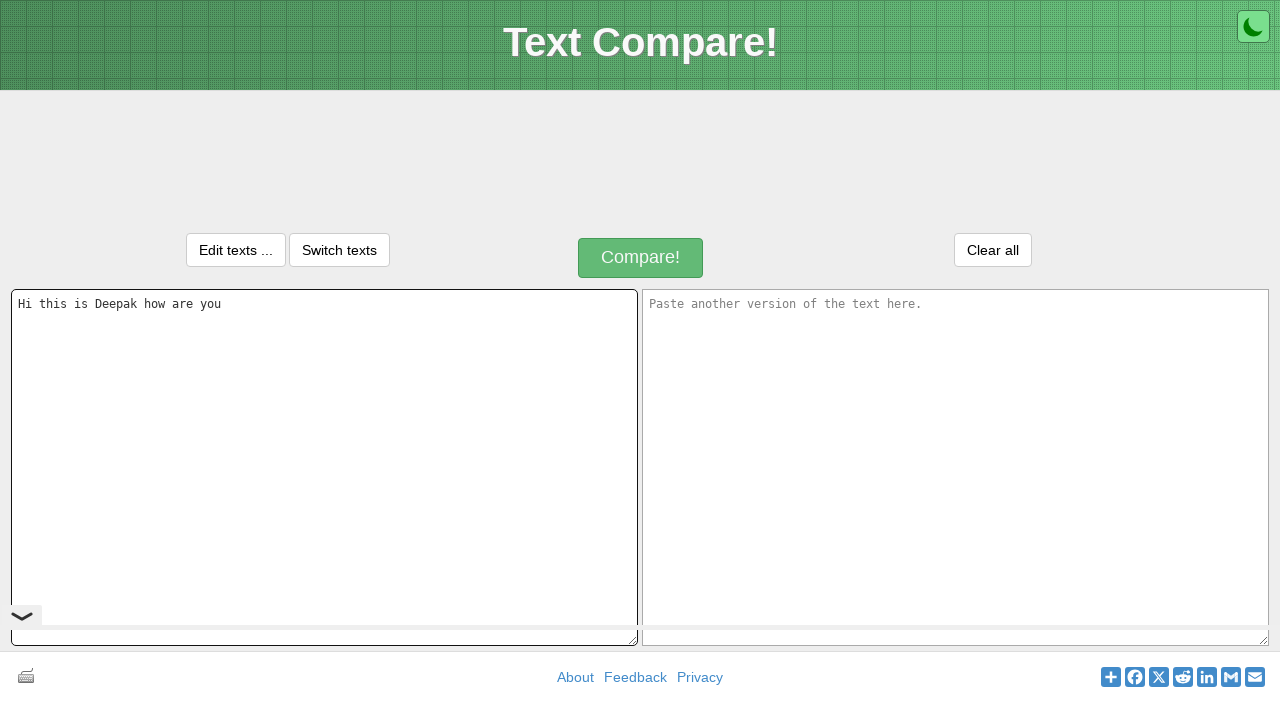

Selected all text in the first textarea using Ctrl+A
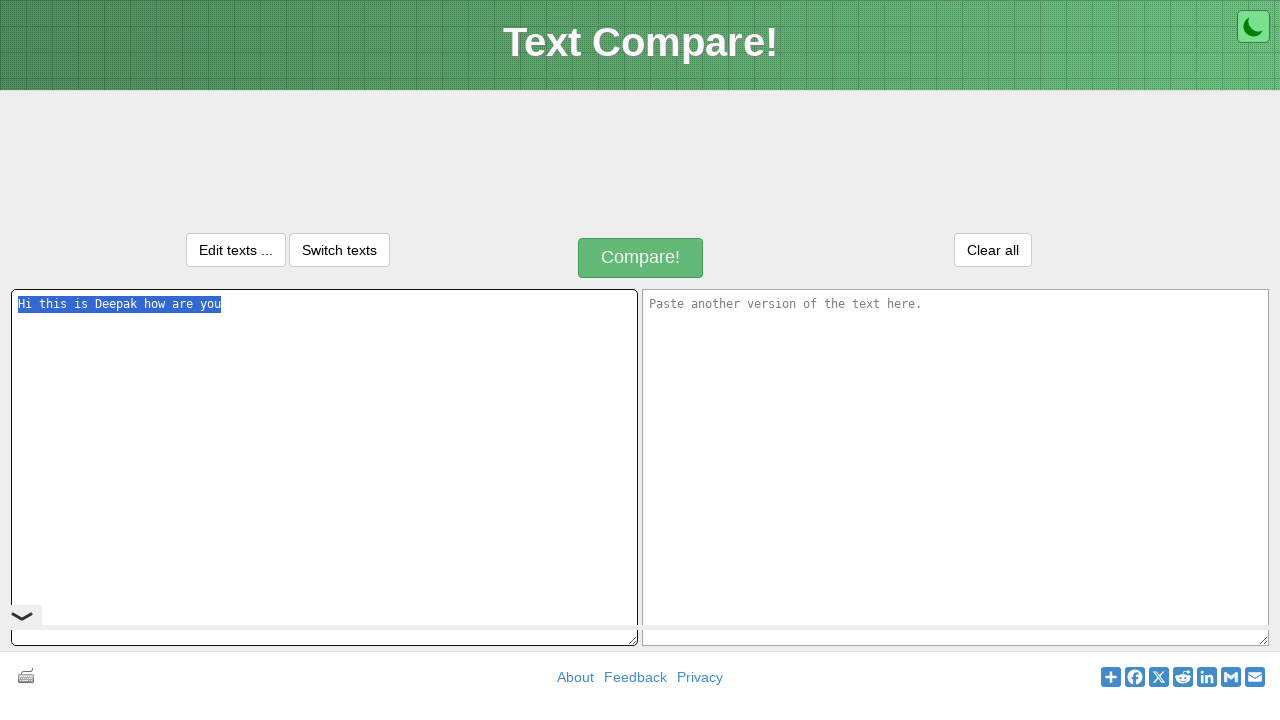

Copied selected text using Ctrl+C
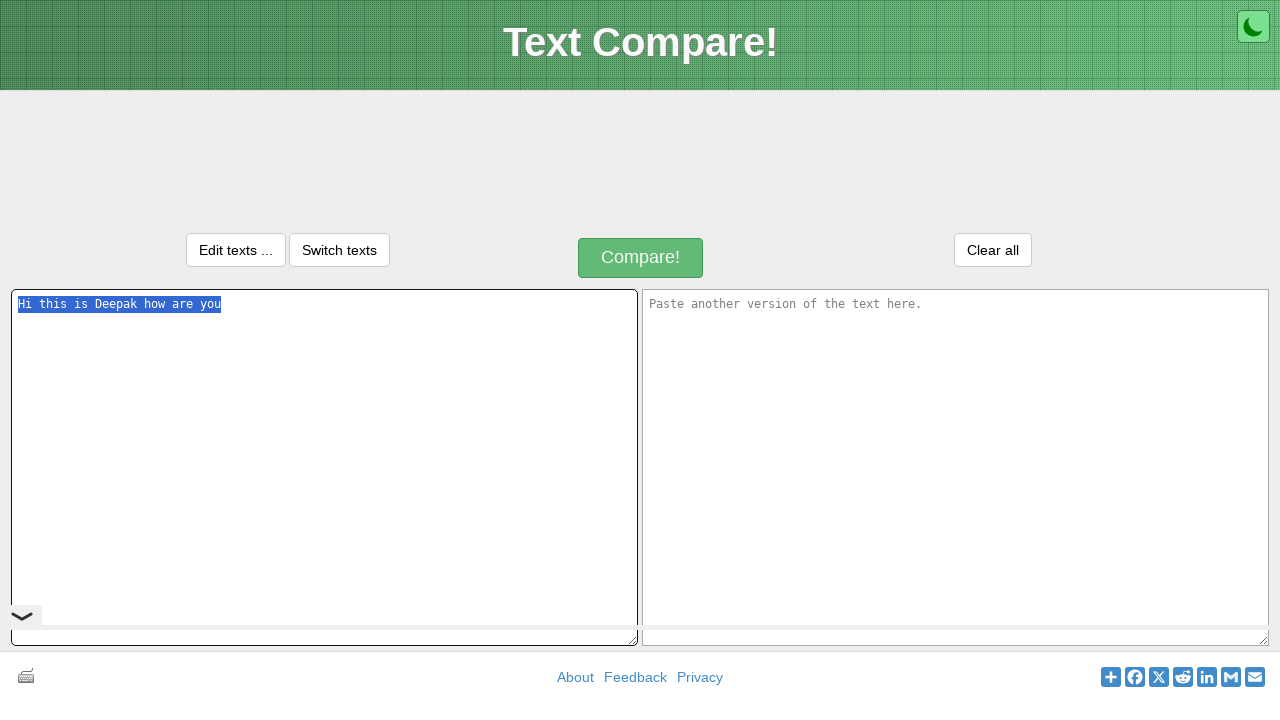

Navigated to the second textarea using Tab
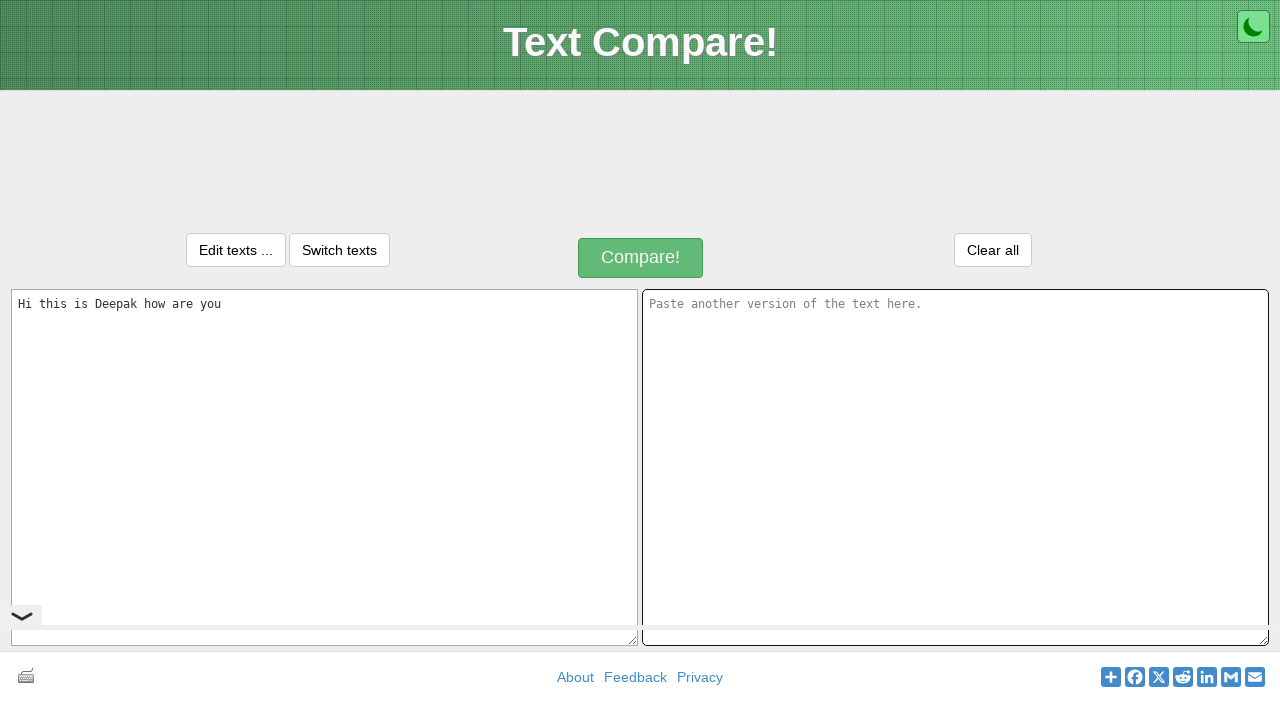

Pasted copied text into the second textarea using Ctrl+V
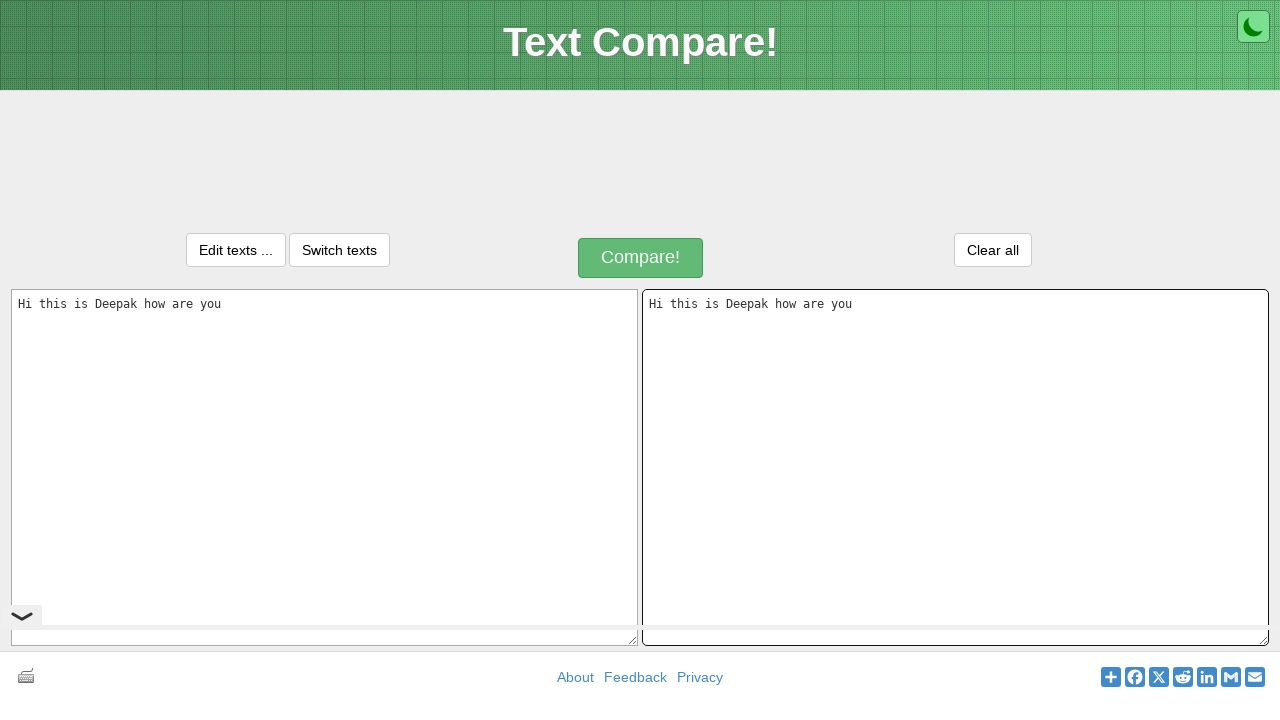

Waited for text to be pasted and rendered
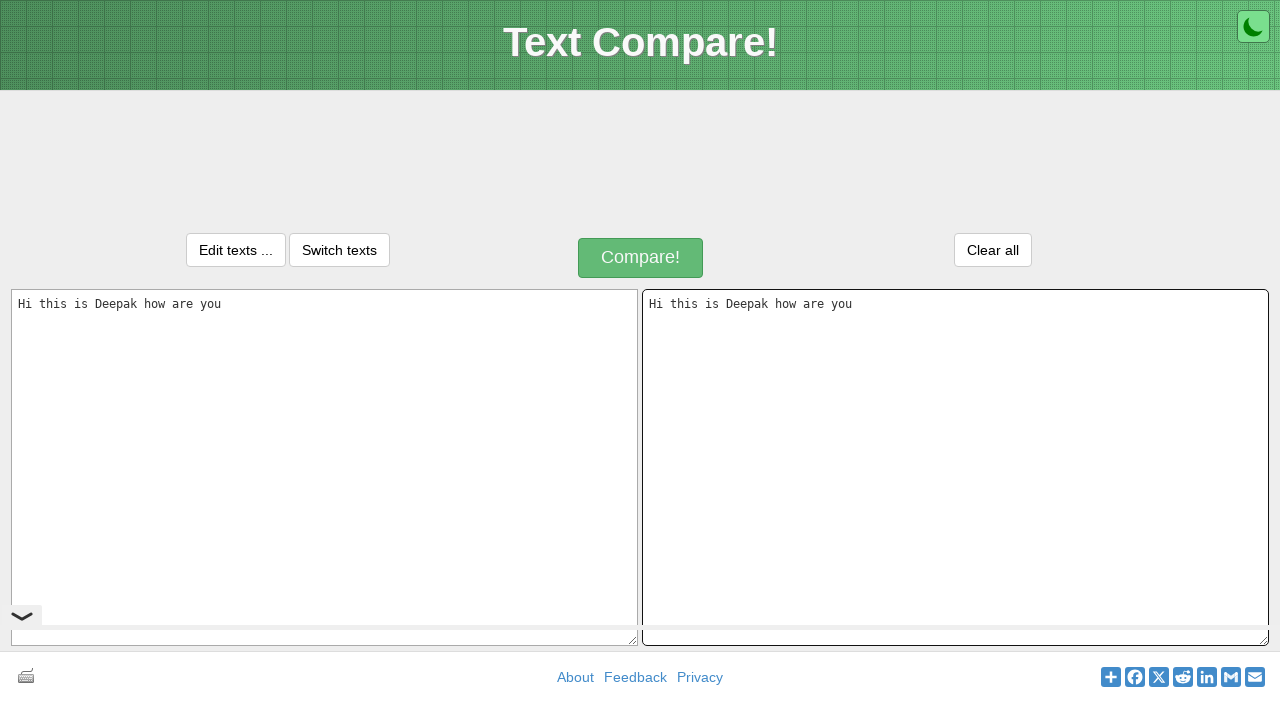

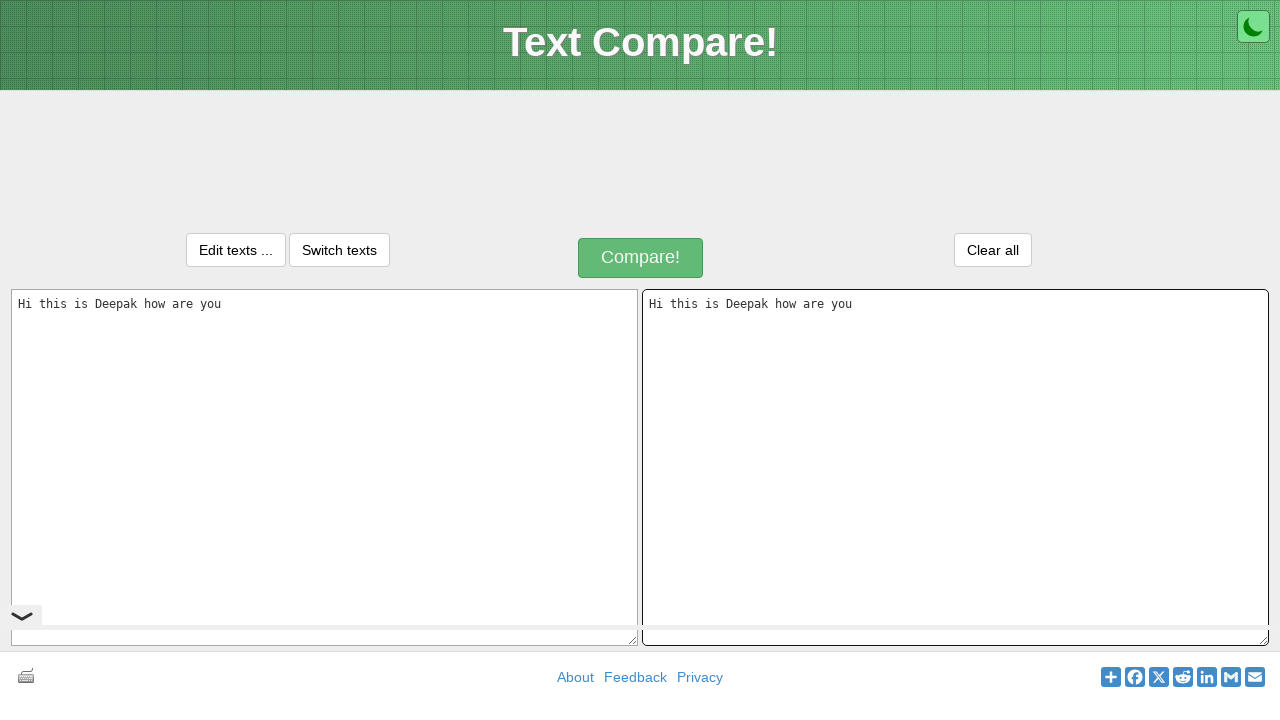